Tests form interaction by entering text in a username field, clearing it, and then clicking the submit button

Starting URL: https://demoqa.com/text-box

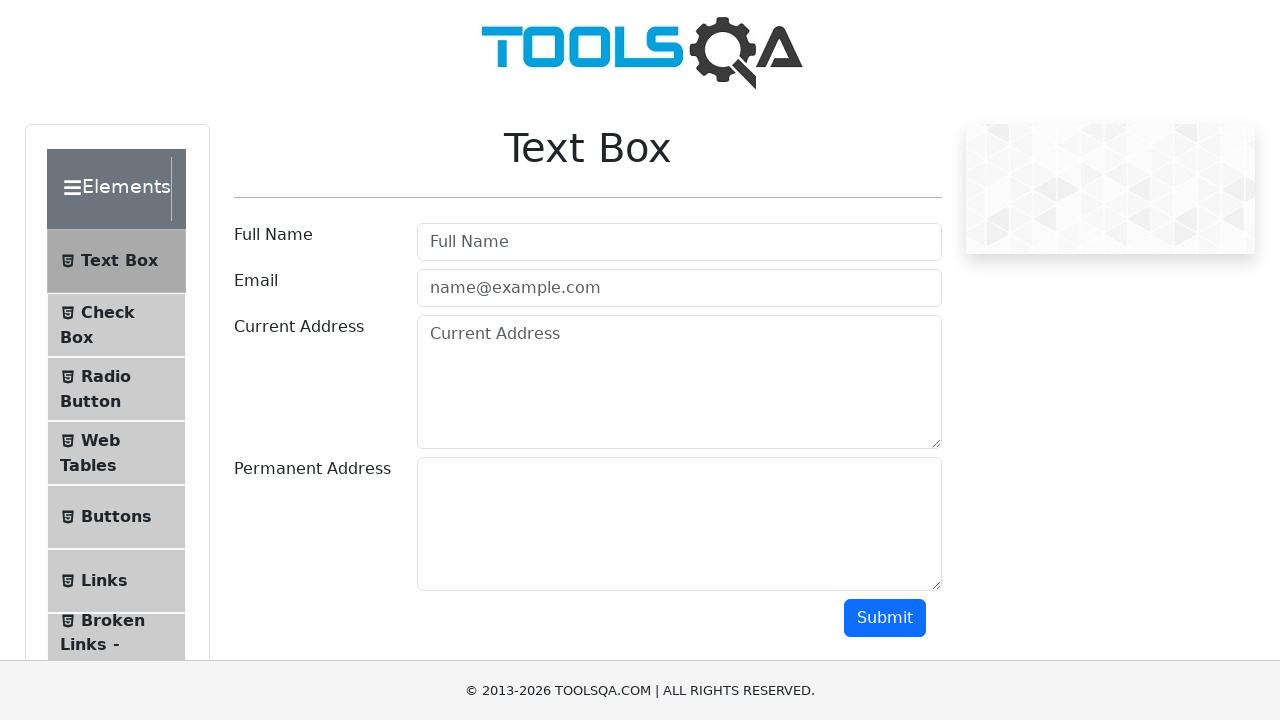

Entered 'Jugraj Singh' in the username field on //input[@id='userName']
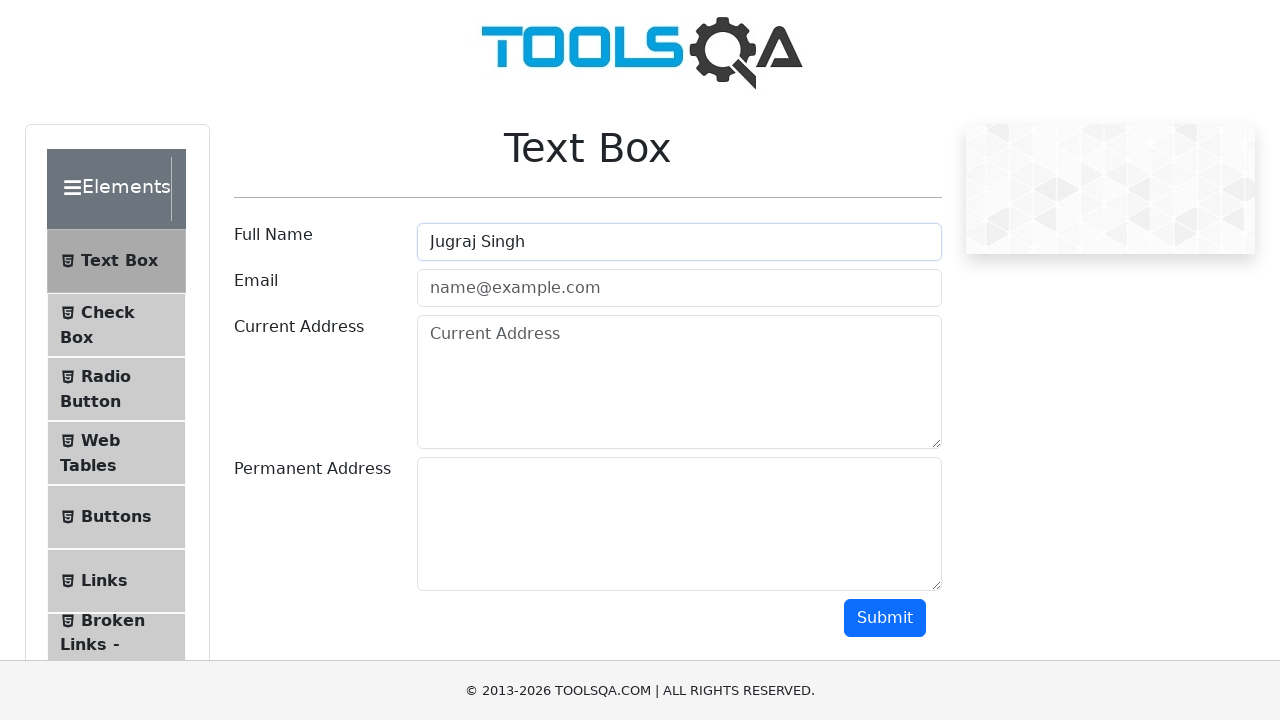

Cleared the username field on //input[@id='userName']
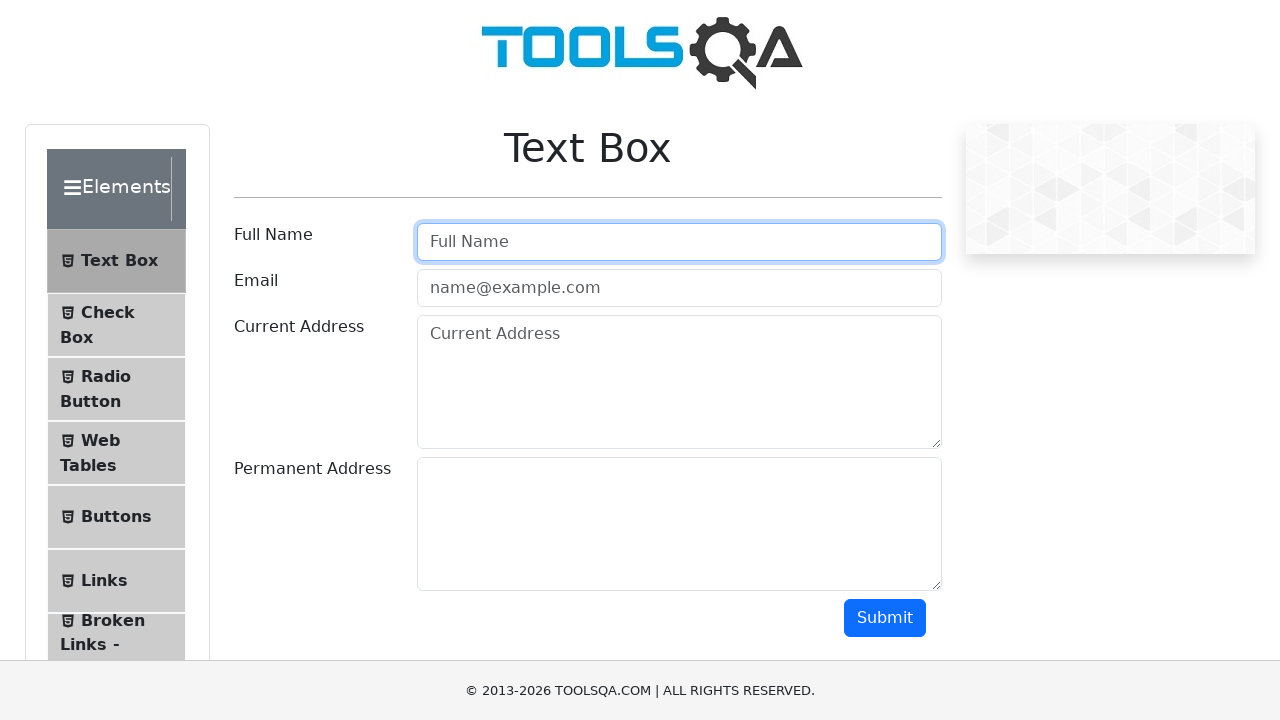

Clicked the submit button at (885, 618) on xpath=//button[@id='submit']
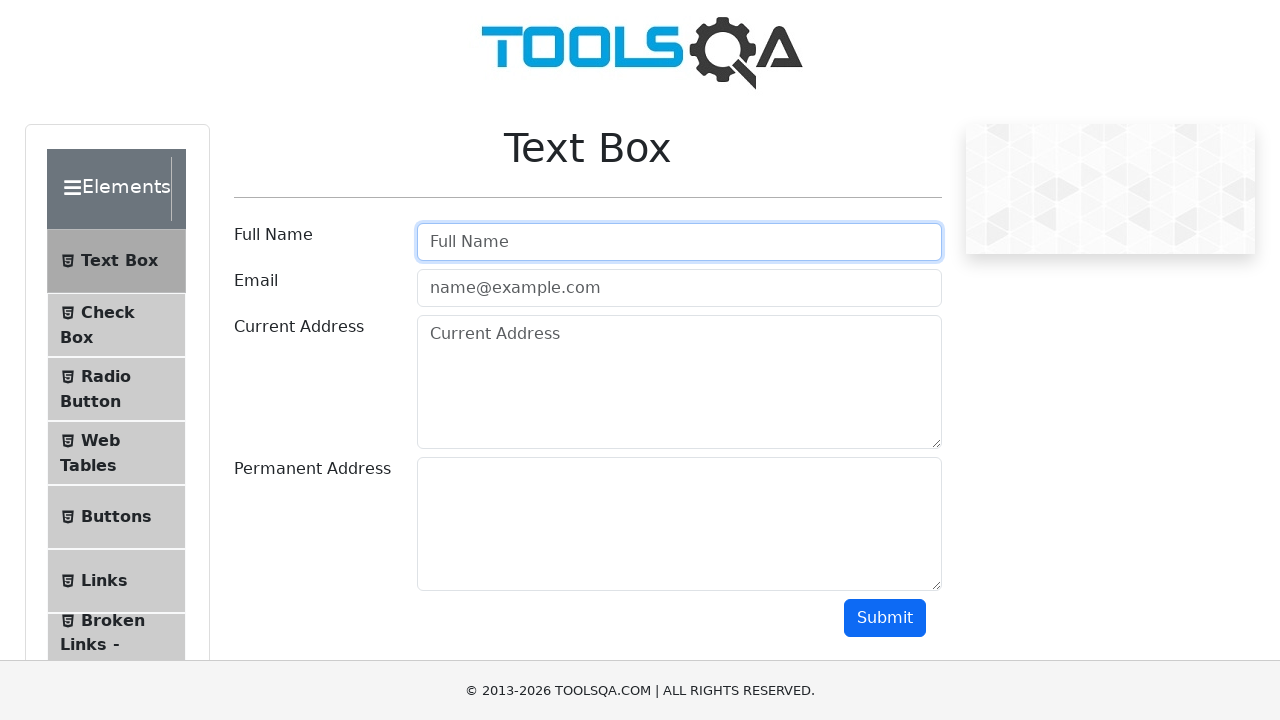

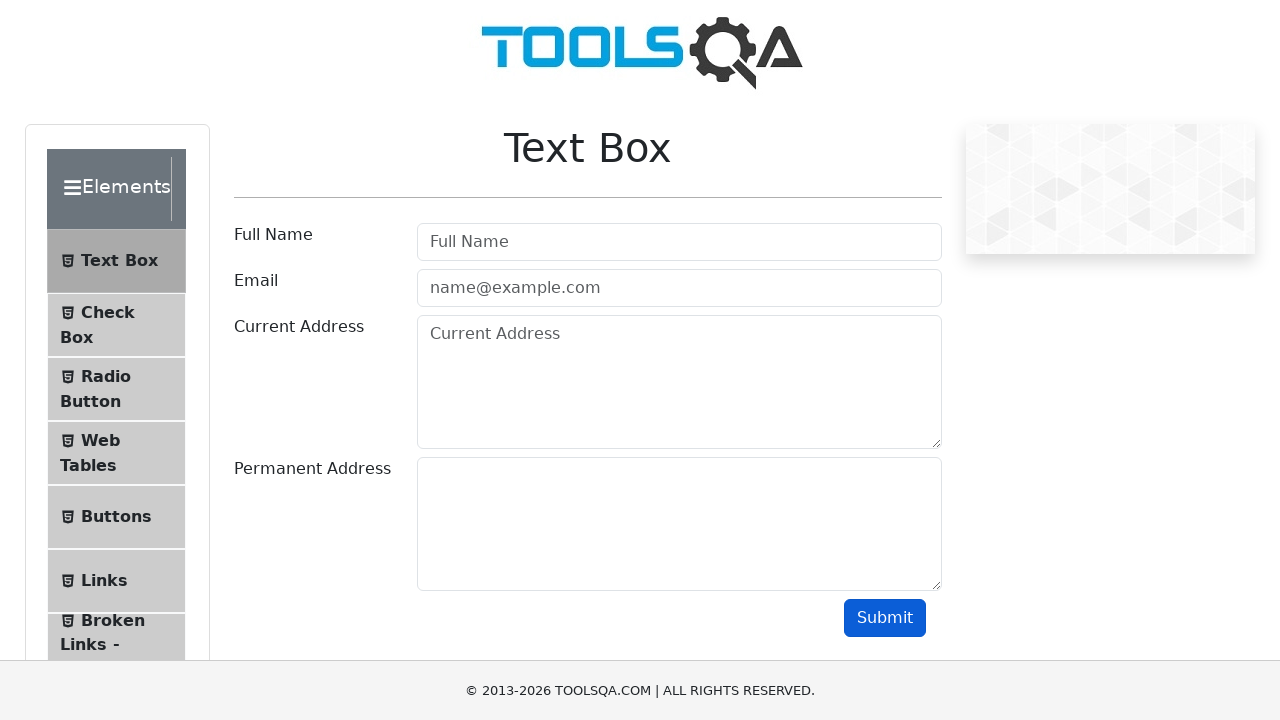